Tests send keys action by clicking on a search element and sending a search query followed by Enter key

Starting URL: https://www.selenium.dev/selenium/docs/api/py/genindex.html

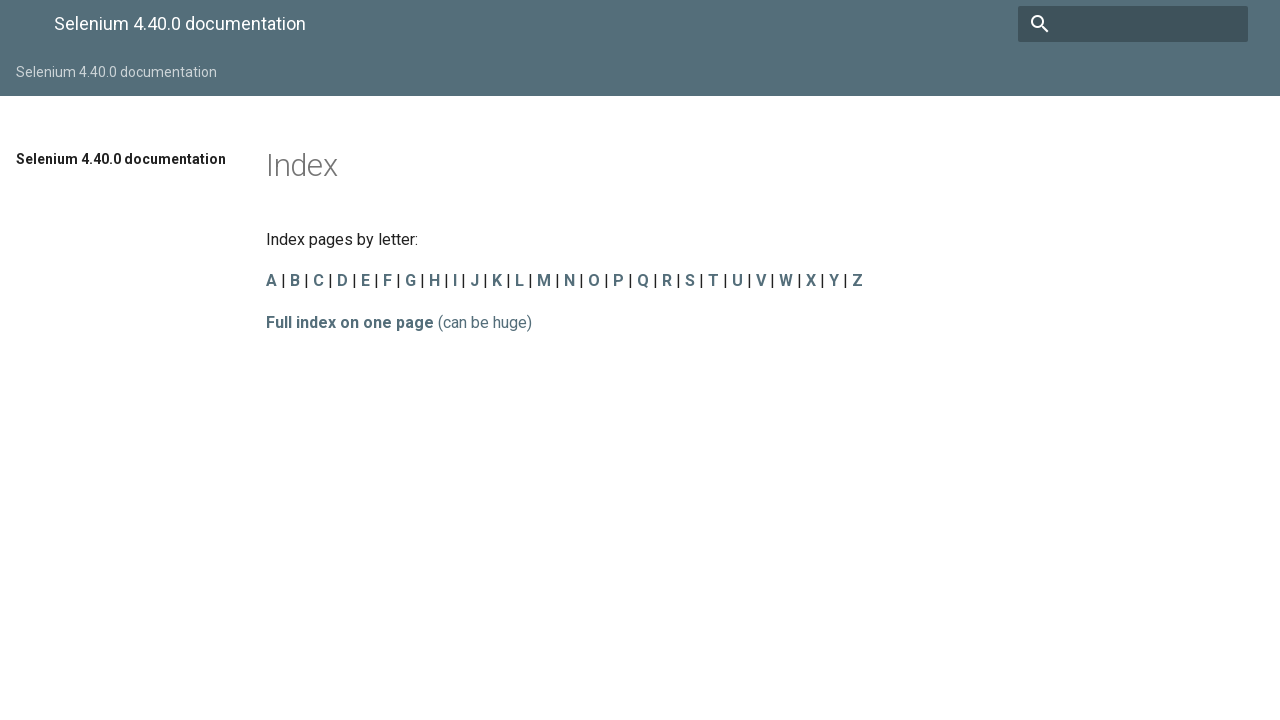

Clicked on search input field at (1133, 24) on input[name='q']
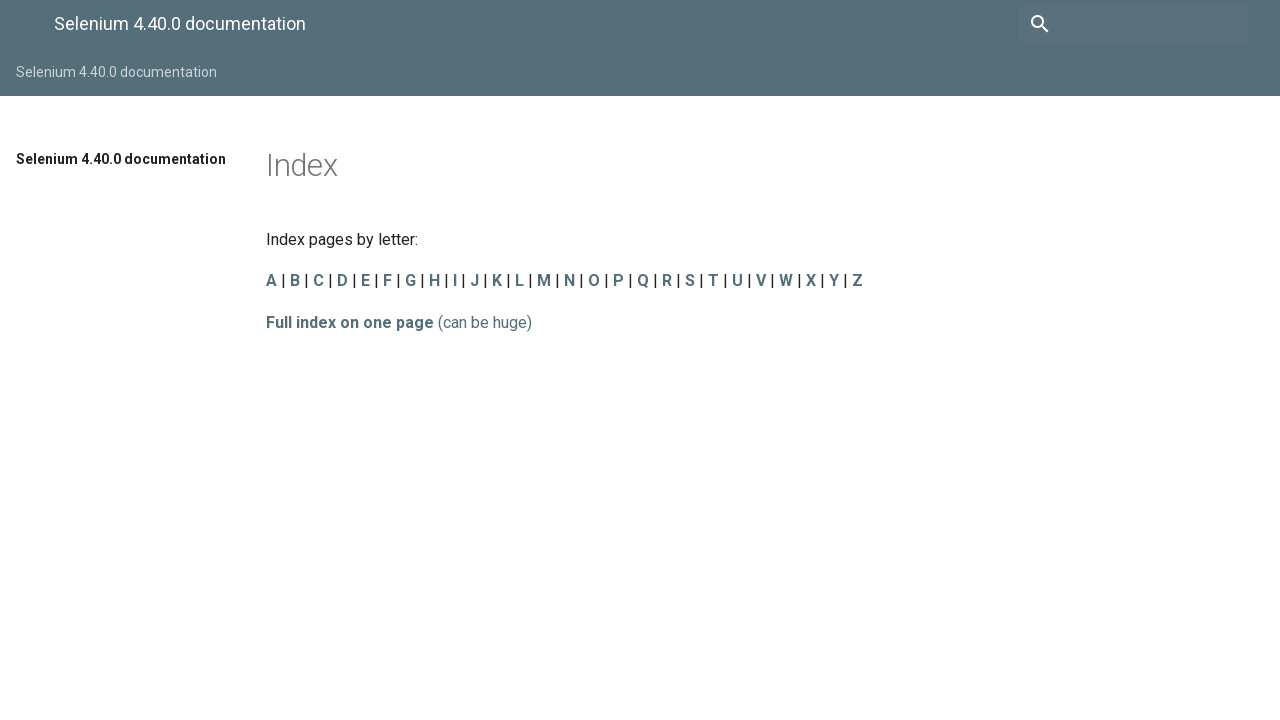

Typed 'send_keys' into search field
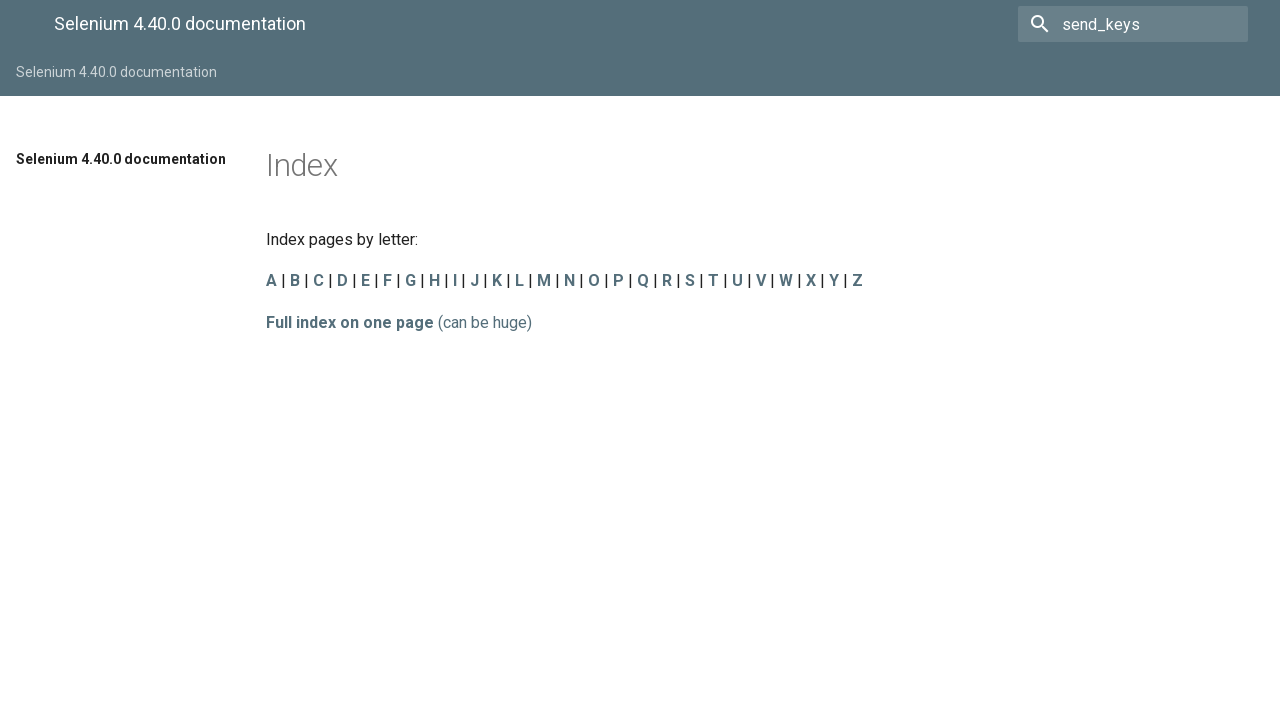

Pressed Enter key to submit search
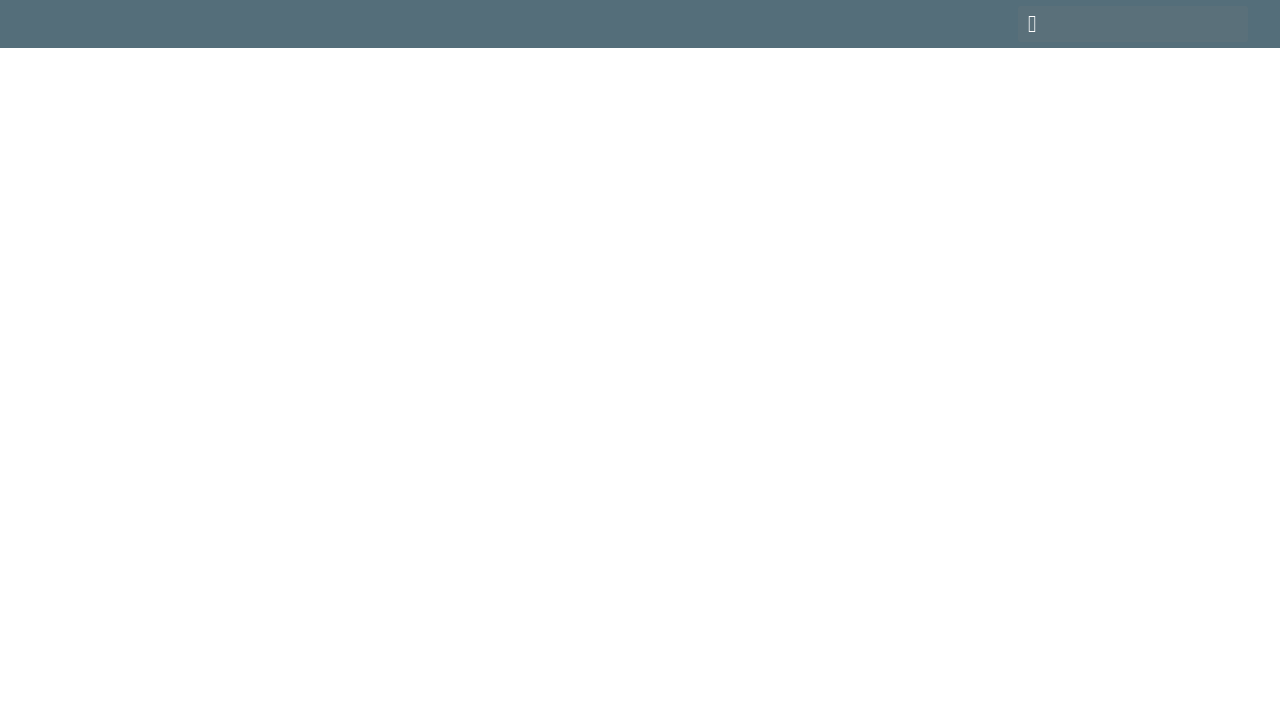

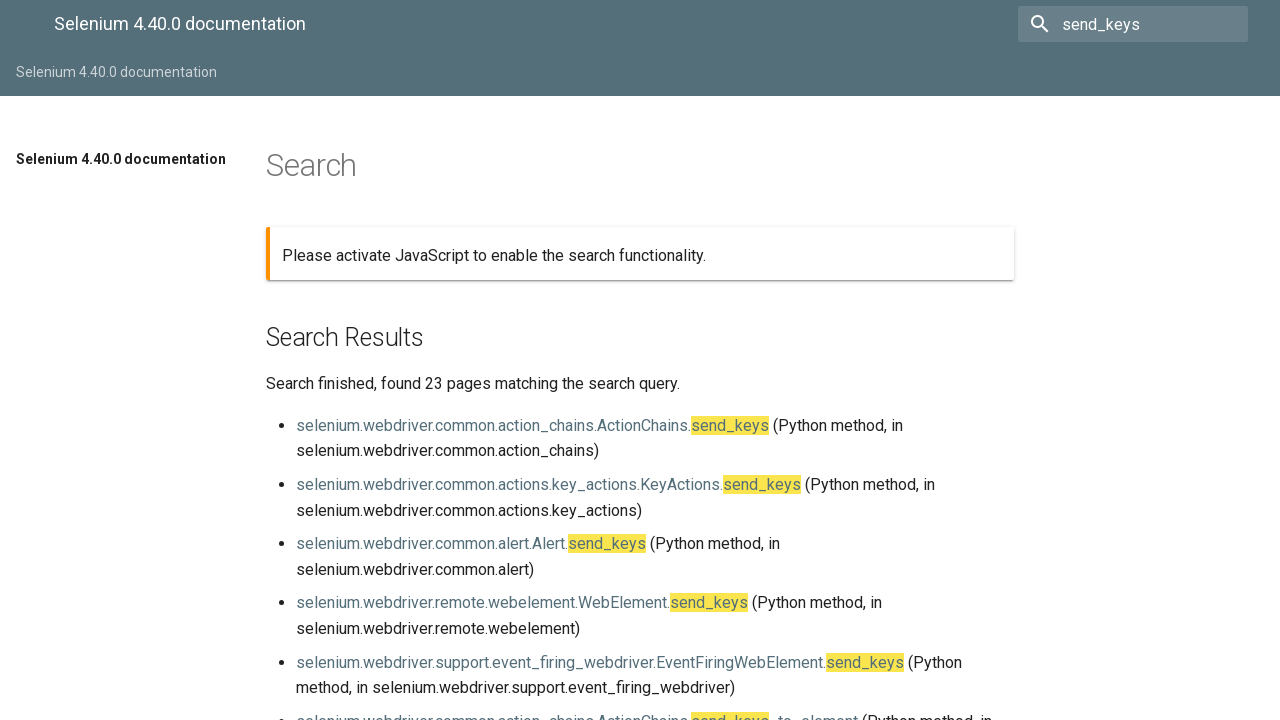